Tests that the Clear completed button is hidden when no items are completed

Starting URL: https://demo.playwright.dev/todomvc

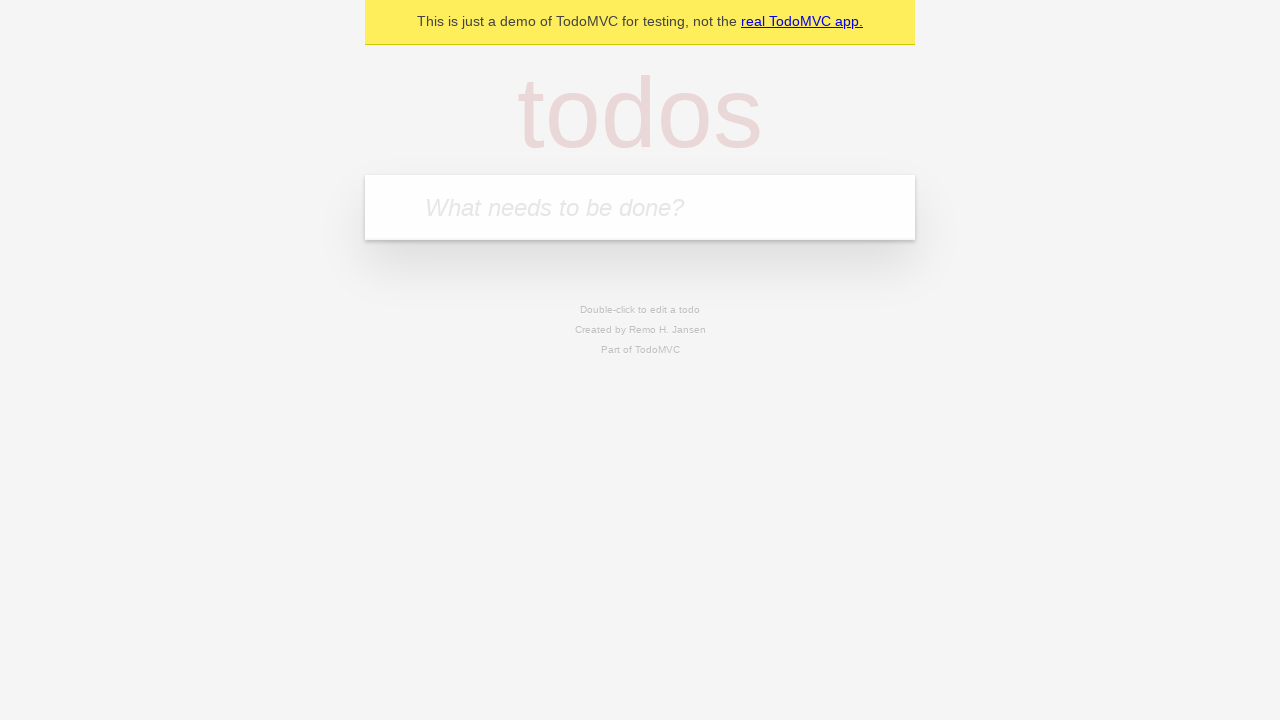

Navigated to TodoMVC demo application
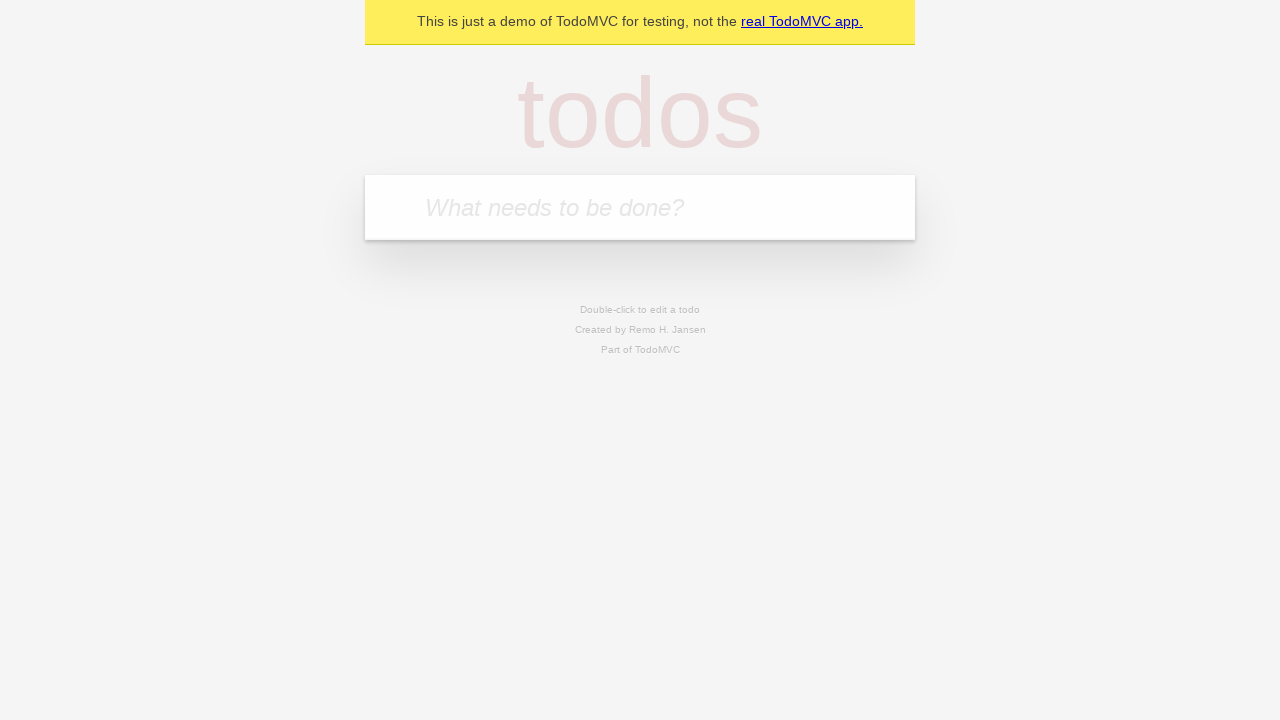

Located the 'What needs to be done?' input field
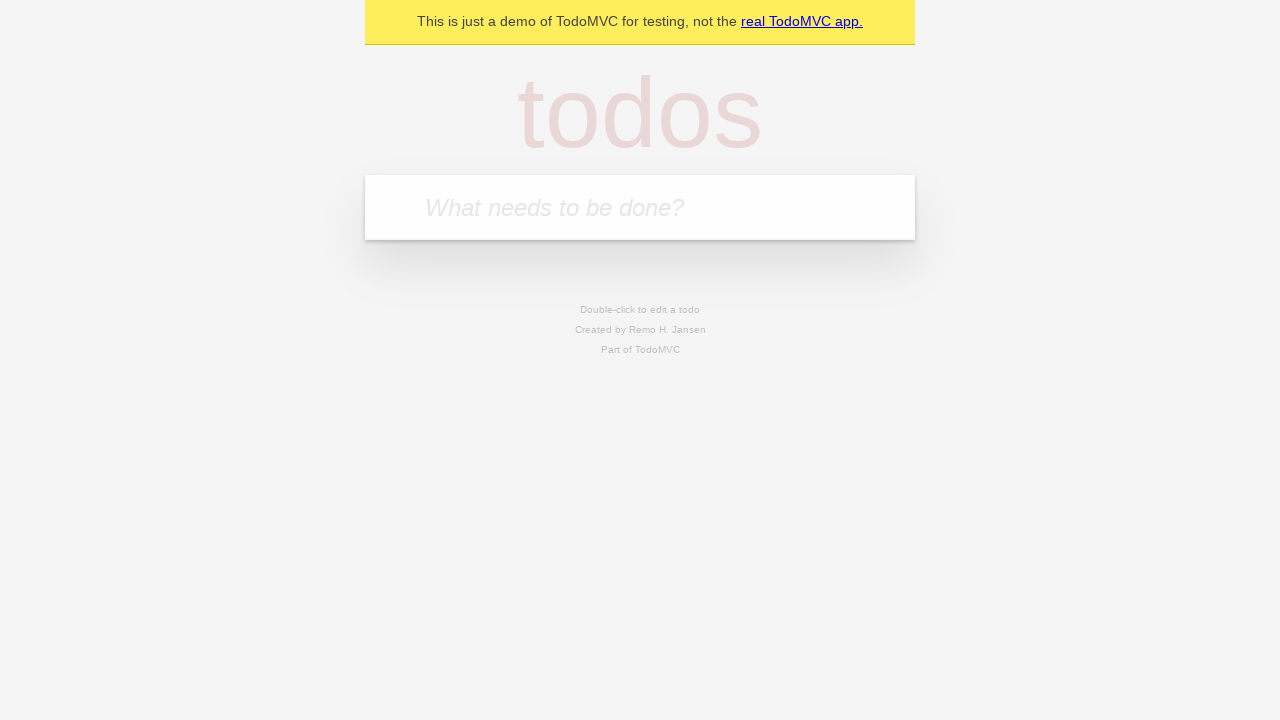

Filled first todo: 'buy some cheese' on internal:attr=[placeholder="What needs to be done?"i]
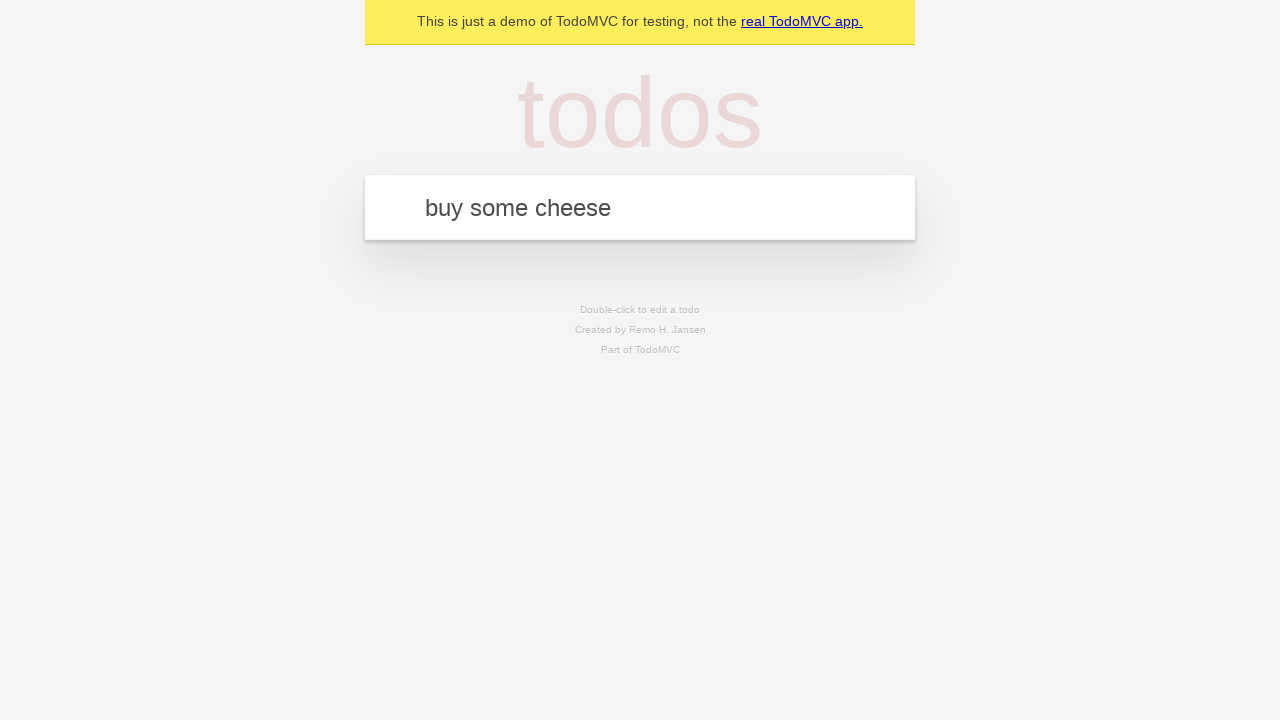

Pressed Enter to create first todo item on internal:attr=[placeholder="What needs to be done?"i]
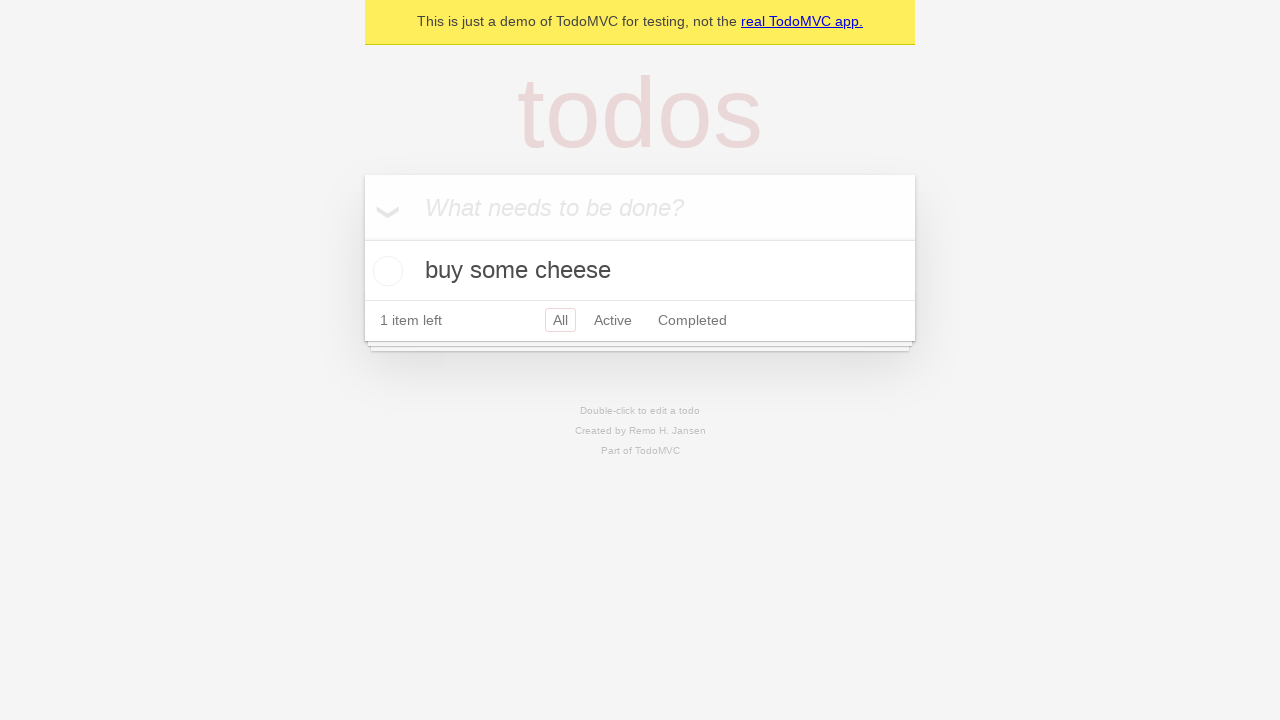

Filled second todo: 'feed the cat' on internal:attr=[placeholder="What needs to be done?"i]
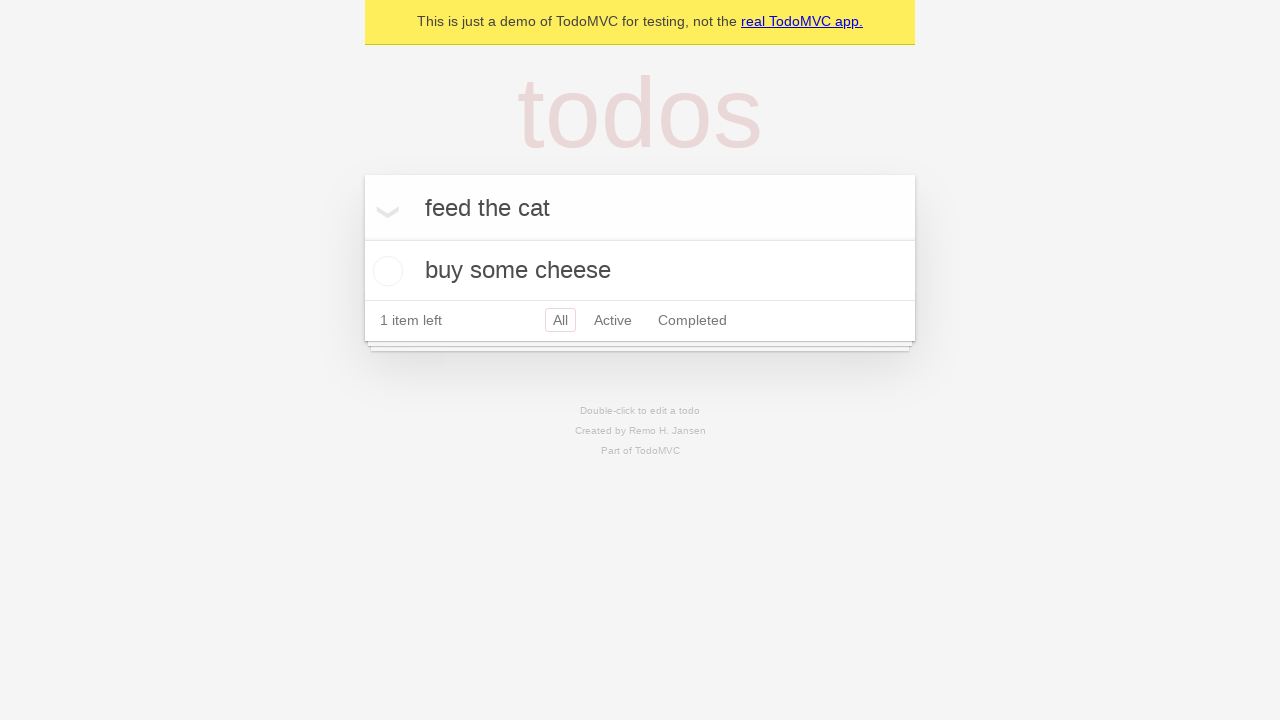

Pressed Enter to create second todo item on internal:attr=[placeholder="What needs to be done?"i]
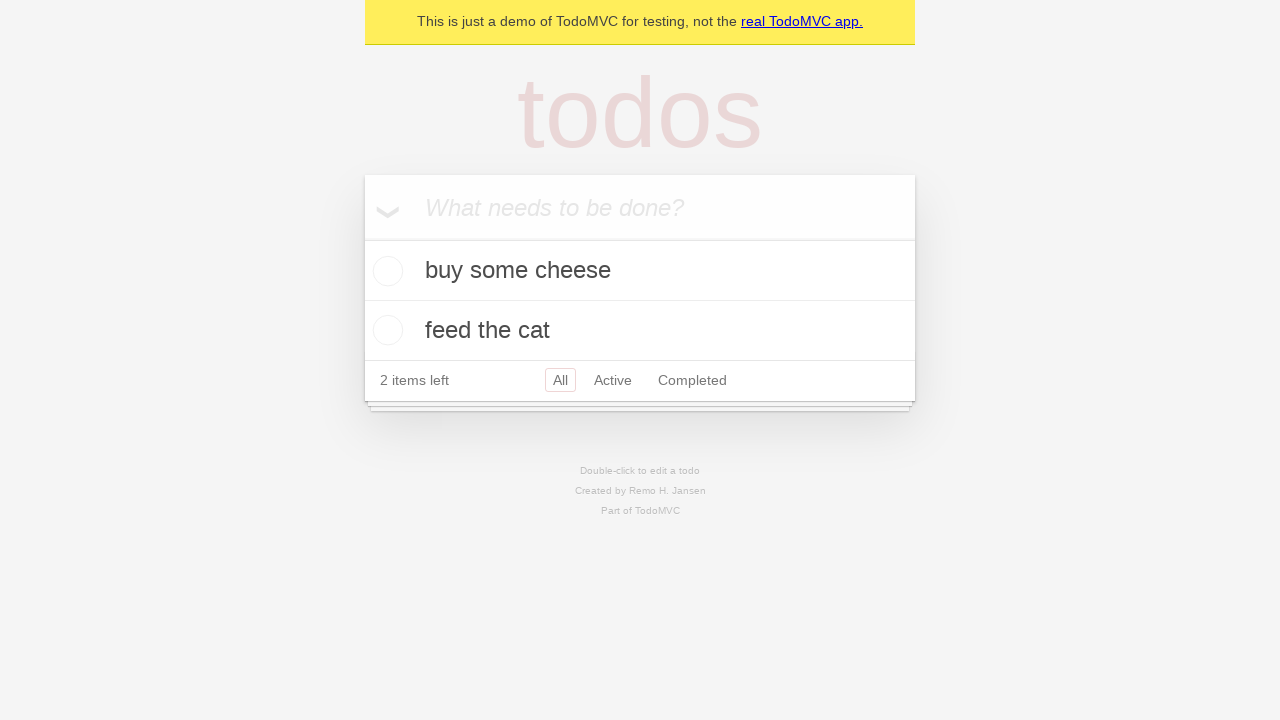

Filled third todo: 'book a doctors appointment' on internal:attr=[placeholder="What needs to be done?"i]
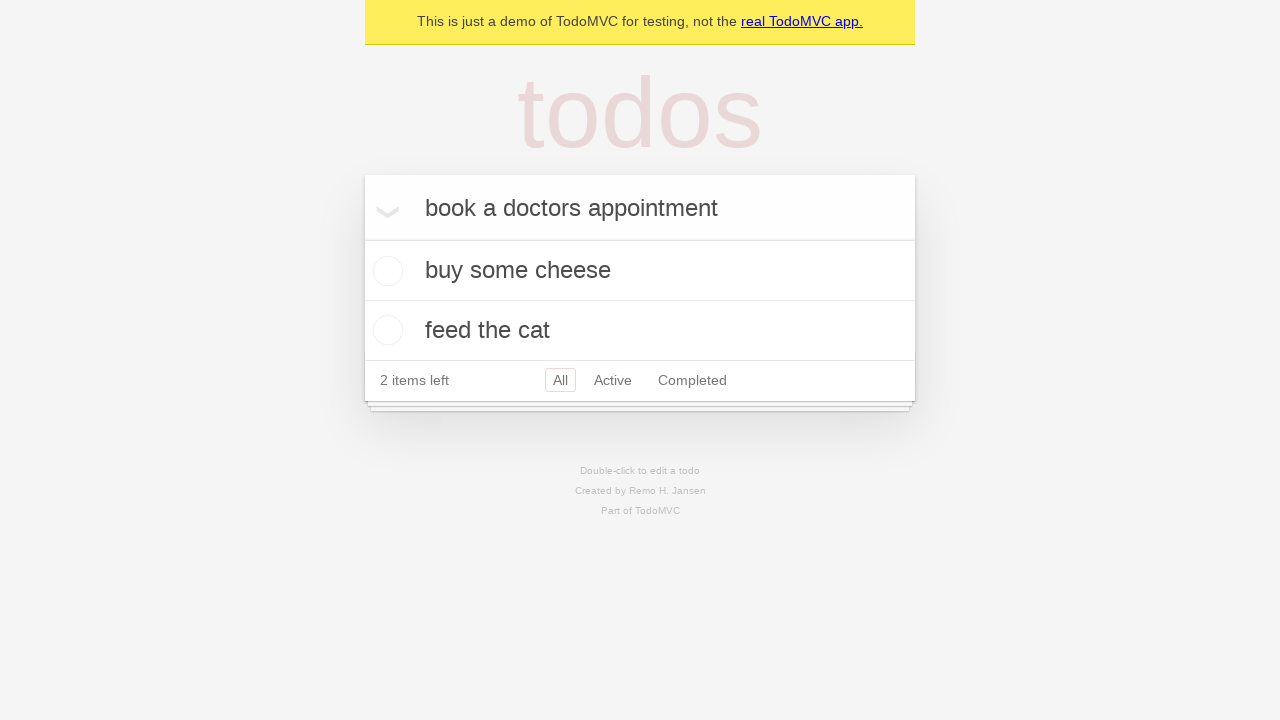

Pressed Enter to create third todo item on internal:attr=[placeholder="What needs to be done?"i]
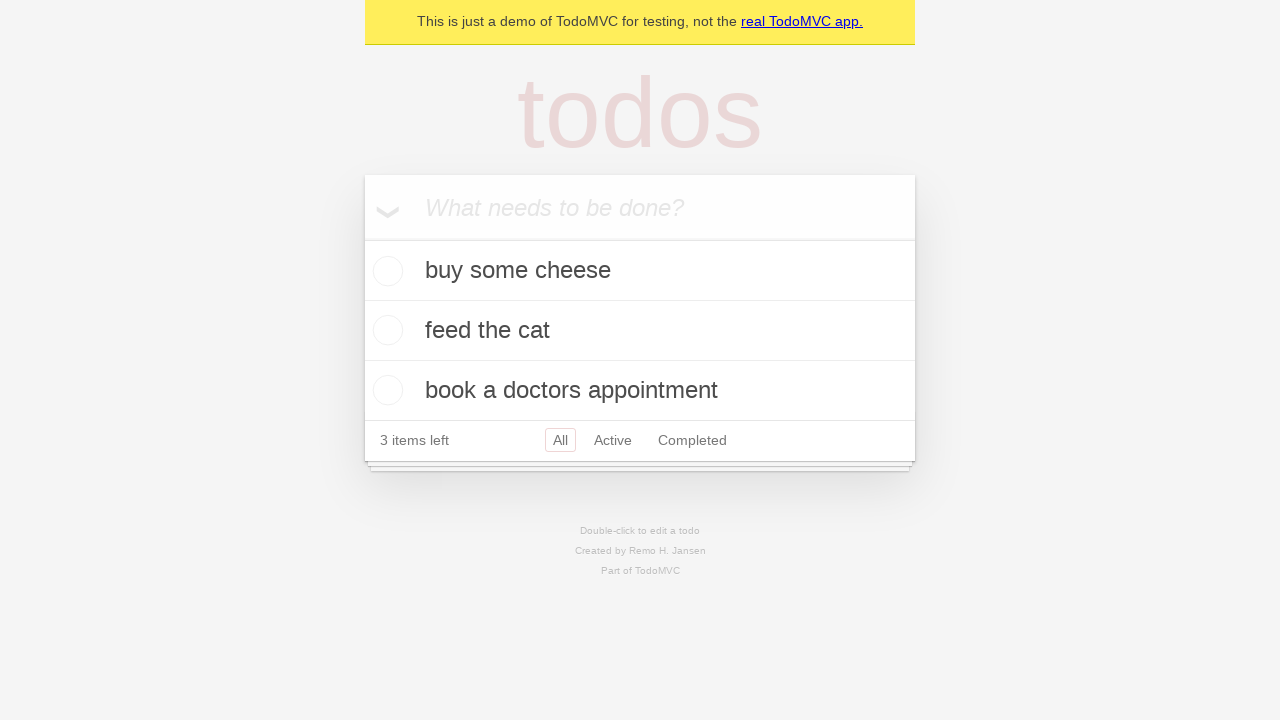

Checked the first todo item as completed at (385, 271) on .todo-list li .toggle >> nth=0
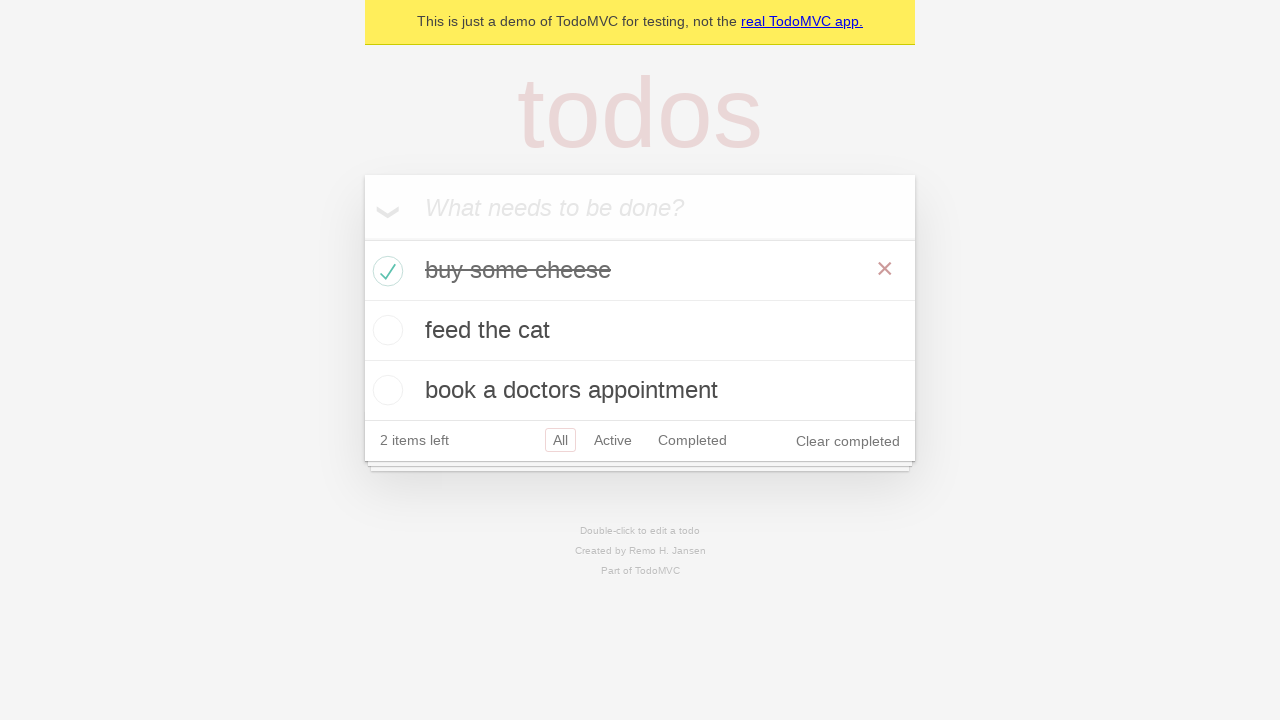

Clicked 'Clear completed' button to remove completed item at (848, 441) on internal:role=button[name="Clear completed"i]
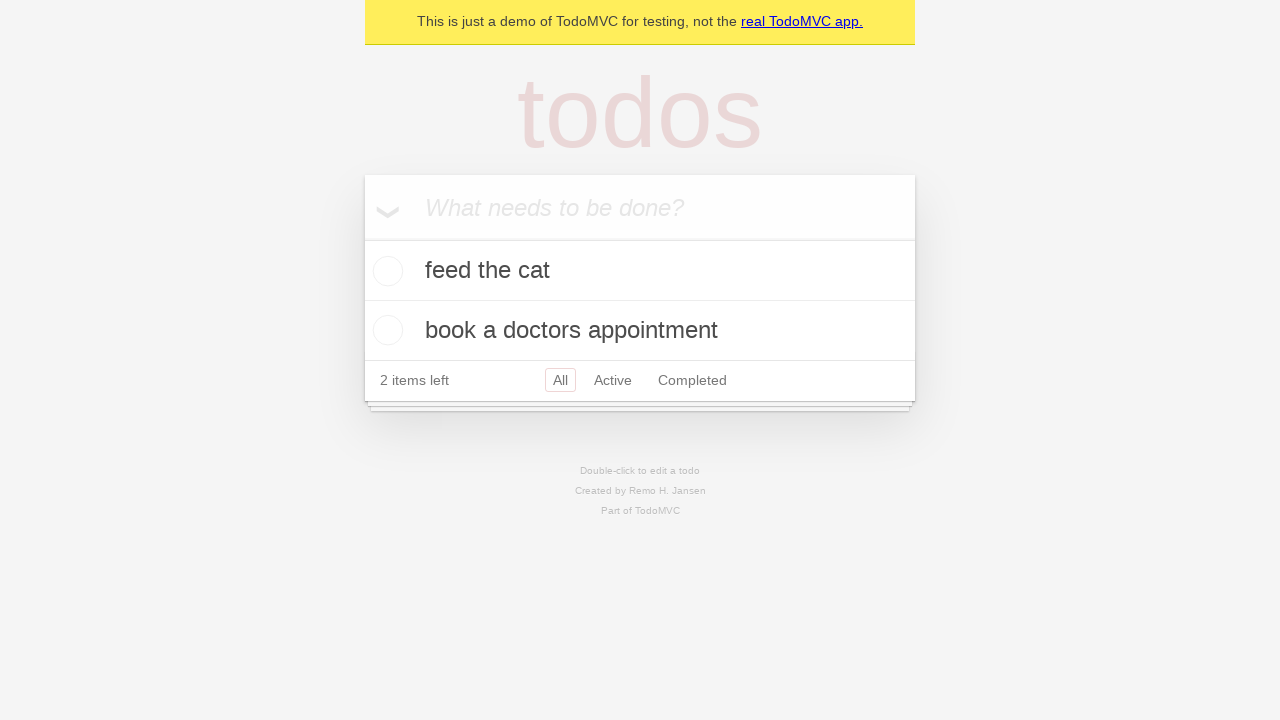

Verified that 'Clear completed' button is hidden when no items are completed
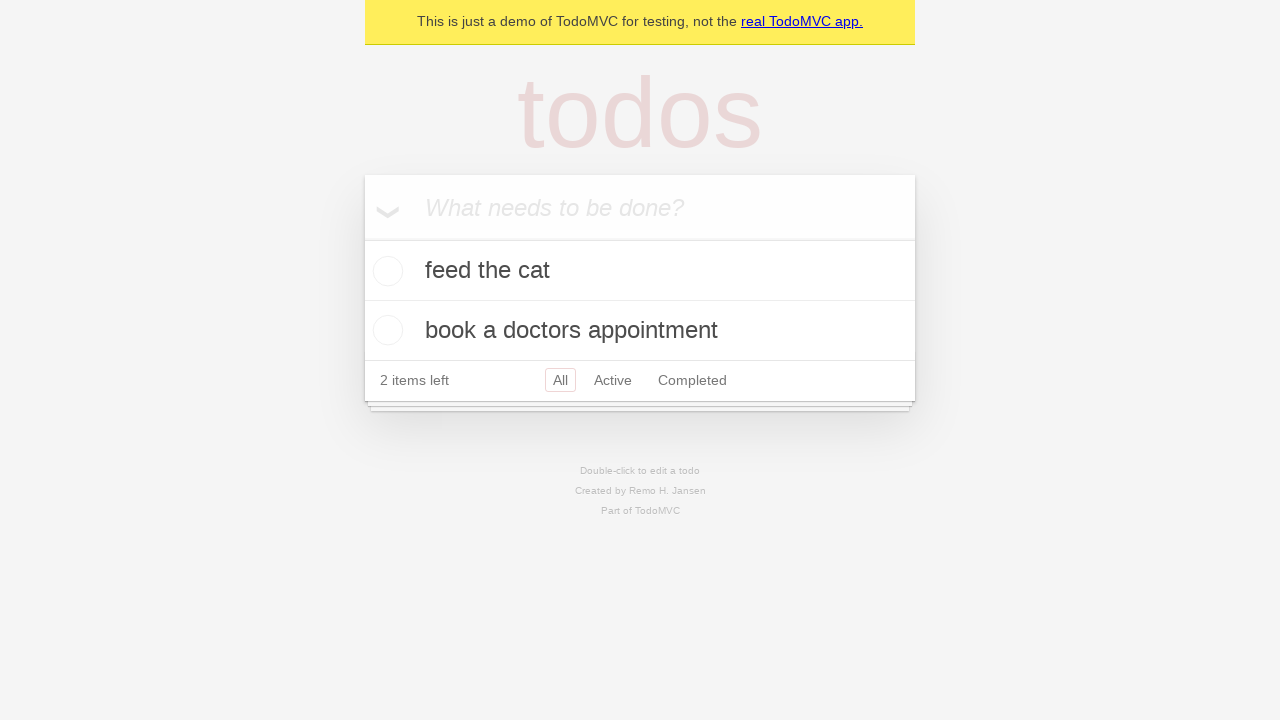

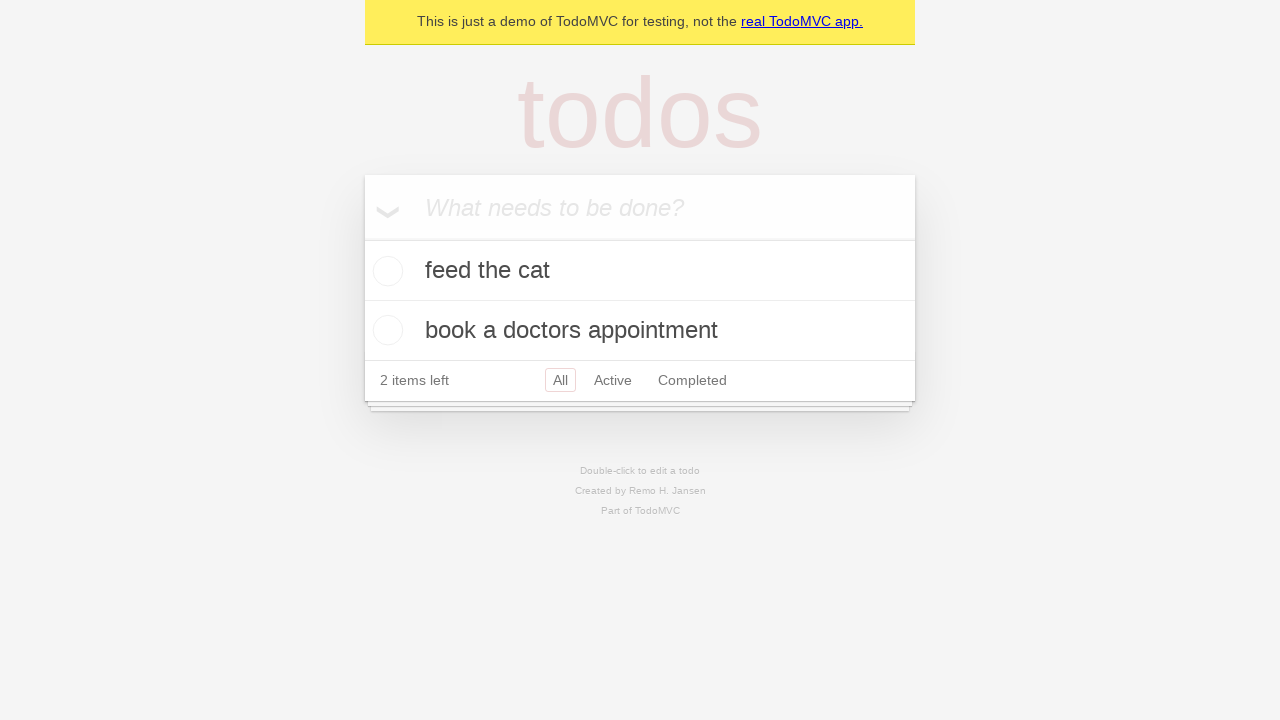